Tests double-click functionality by double-clicking on a button to trigger an alert and then accepting it

Starting URL: http://only-testing-blog.blogspot.com/2014/09/selectable.html

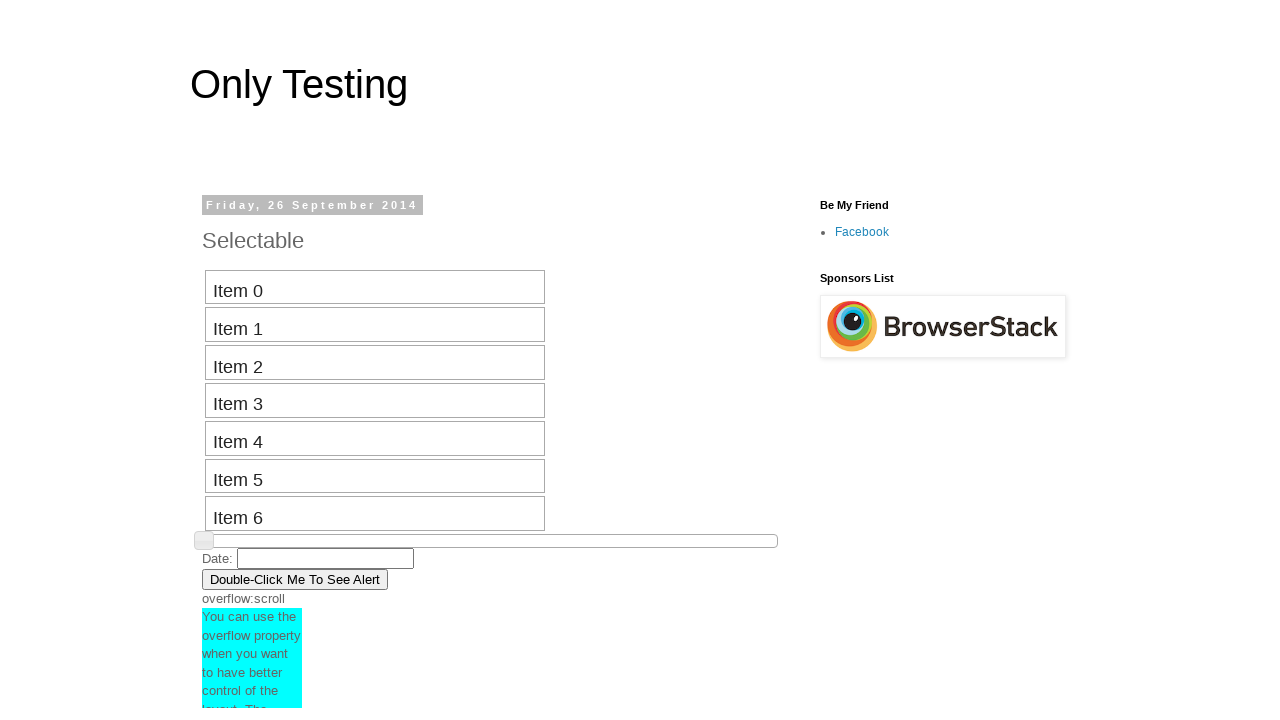

Located the double-click button element
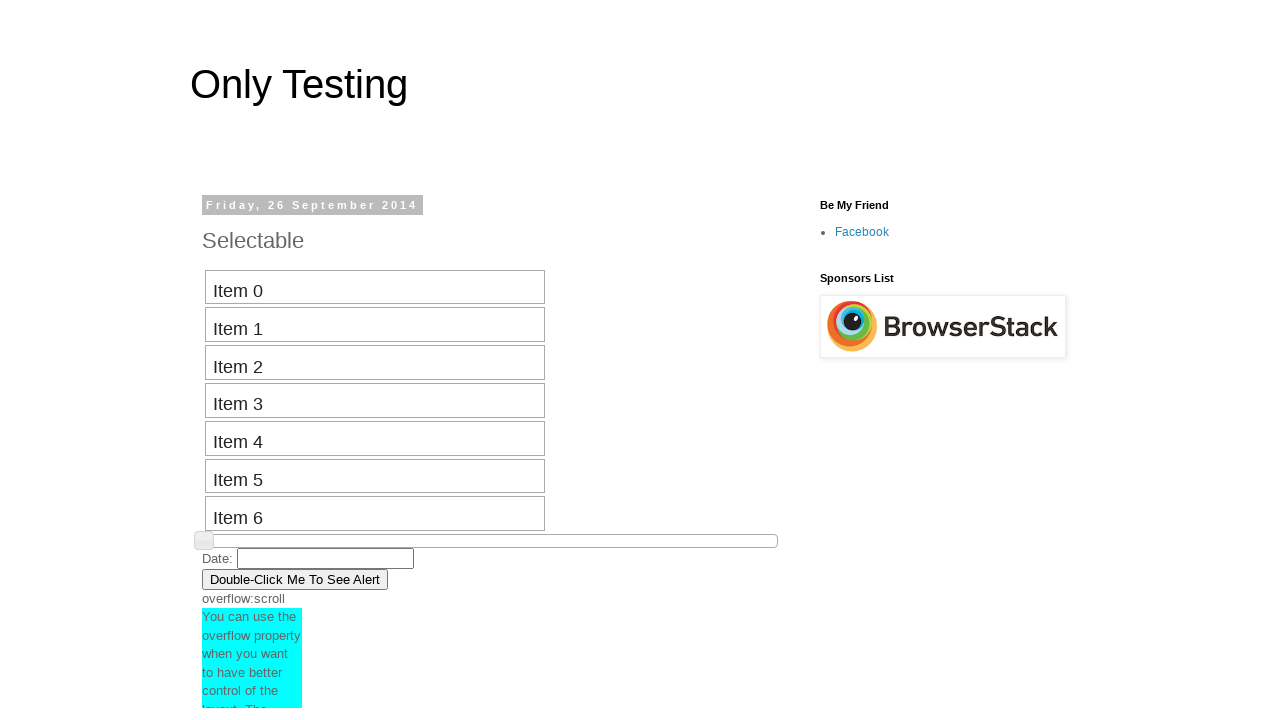

Double-clicked the button to trigger alert at (295, 579) on xpath=//button[contains(text(),'Double-Click')]
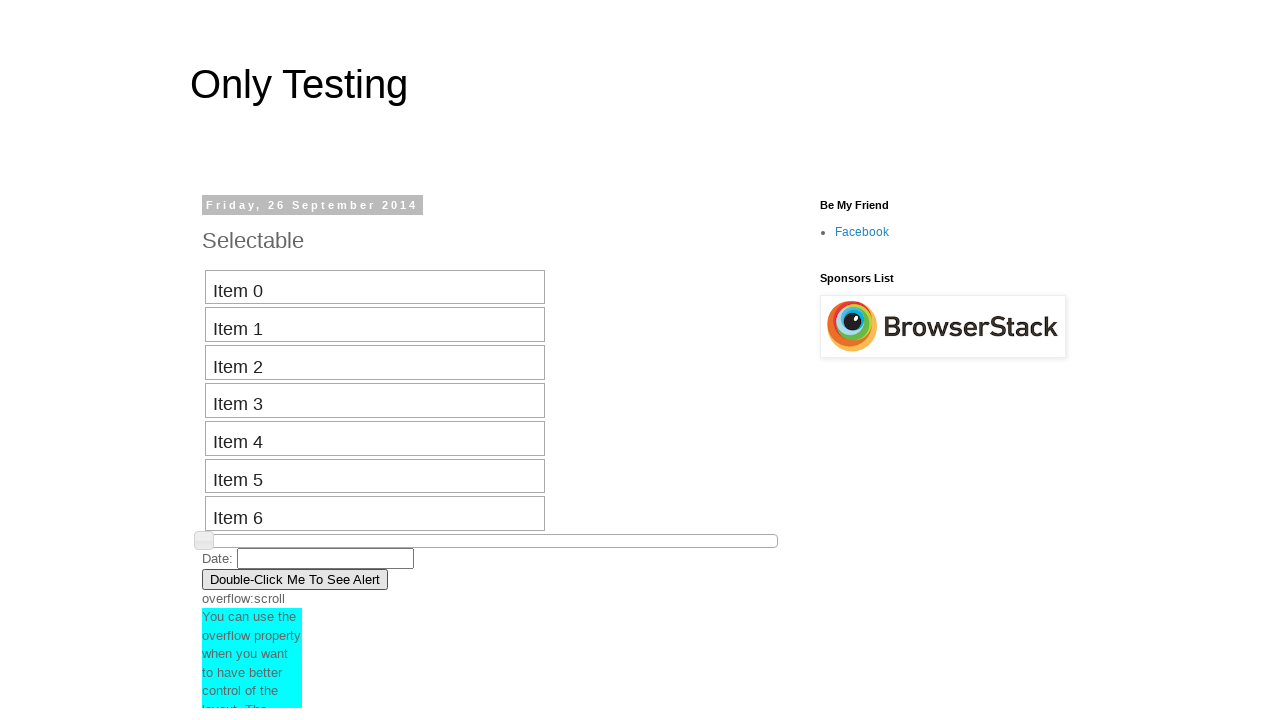

Alert dialog accepted
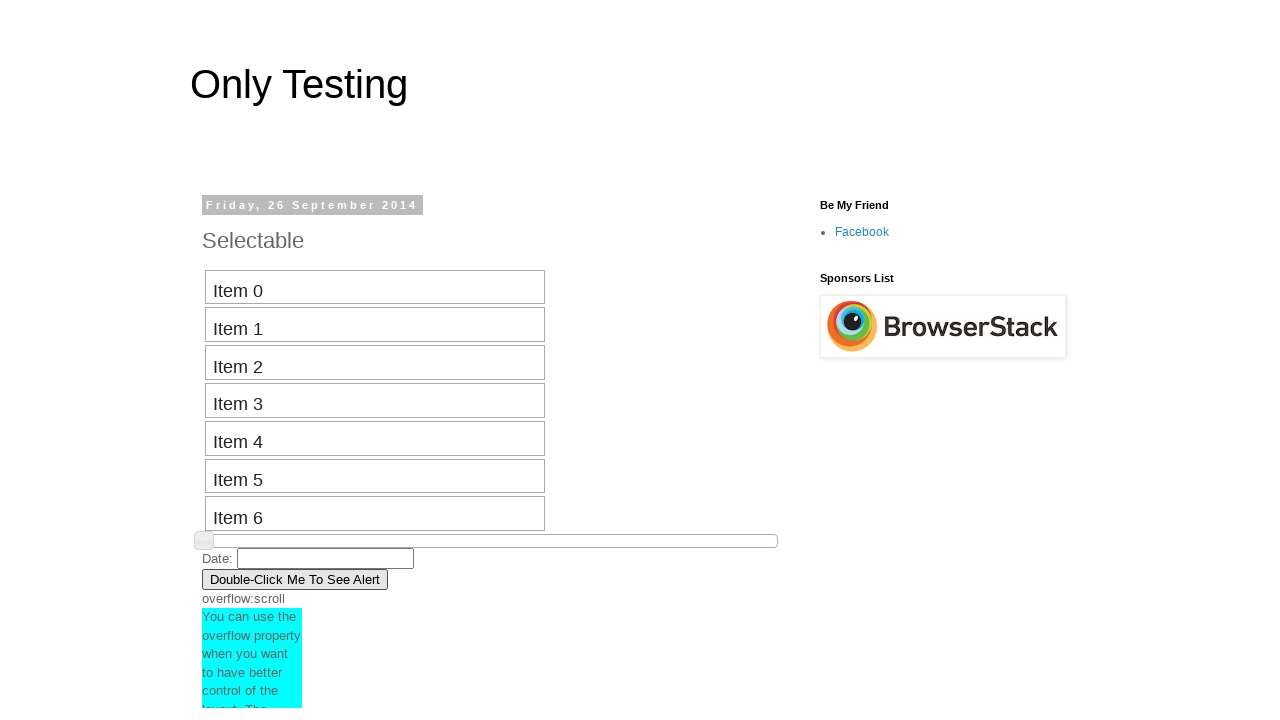

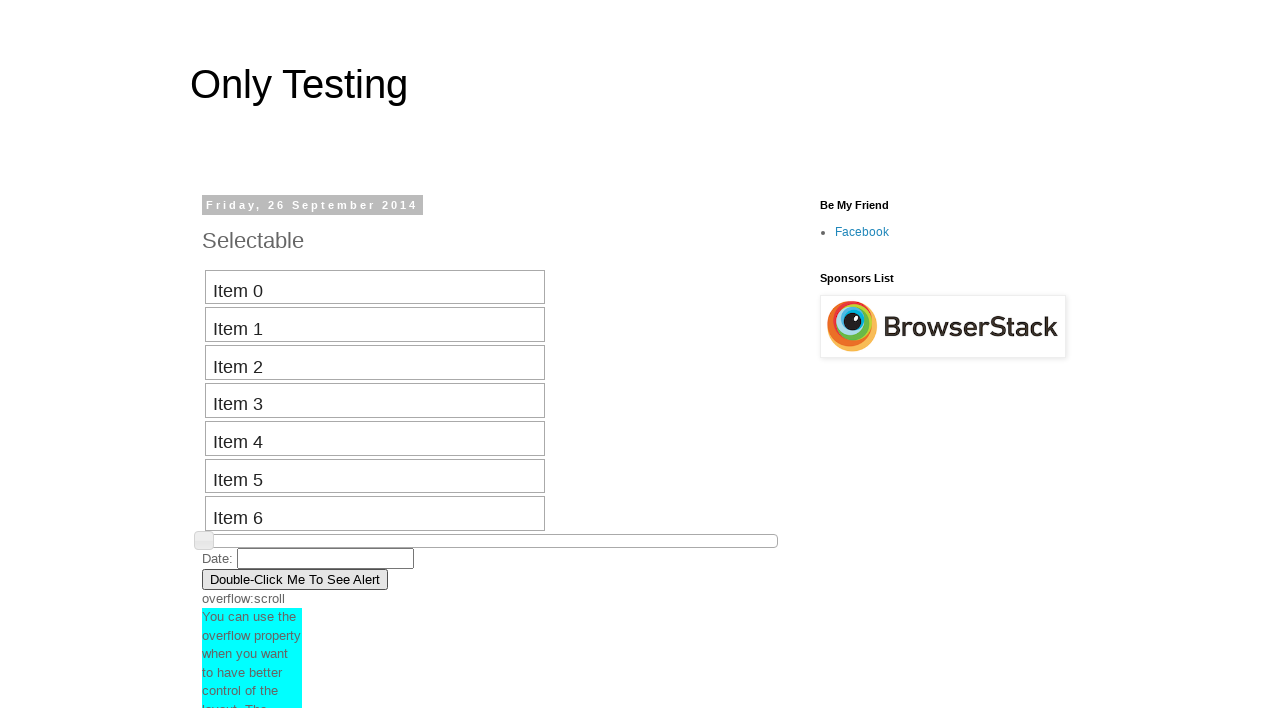